Tests different mouse click actions including left click, right click (context click), and double click on dropdown menus

Starting URL: https://bonigarcia.dev/selenium-webdriver-java/dropdown-menu.html

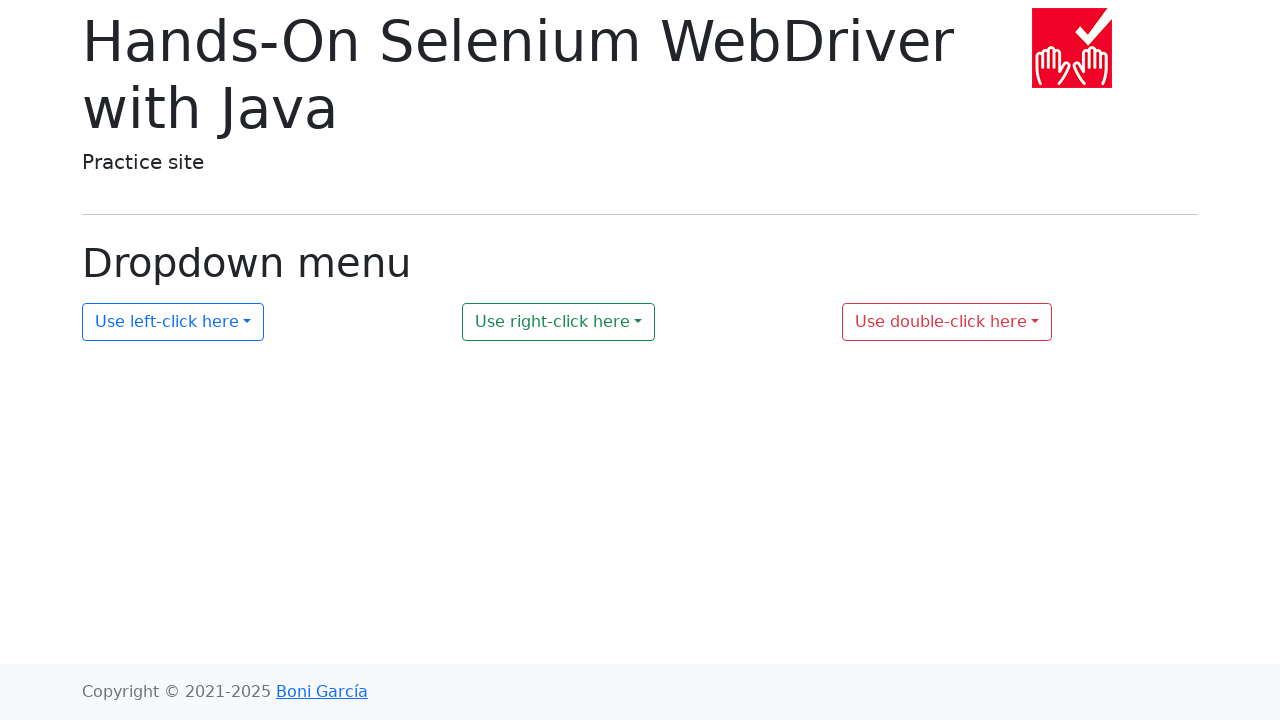

Left clicked on dropdown 1 at (173, 322) on #my-dropdown-1
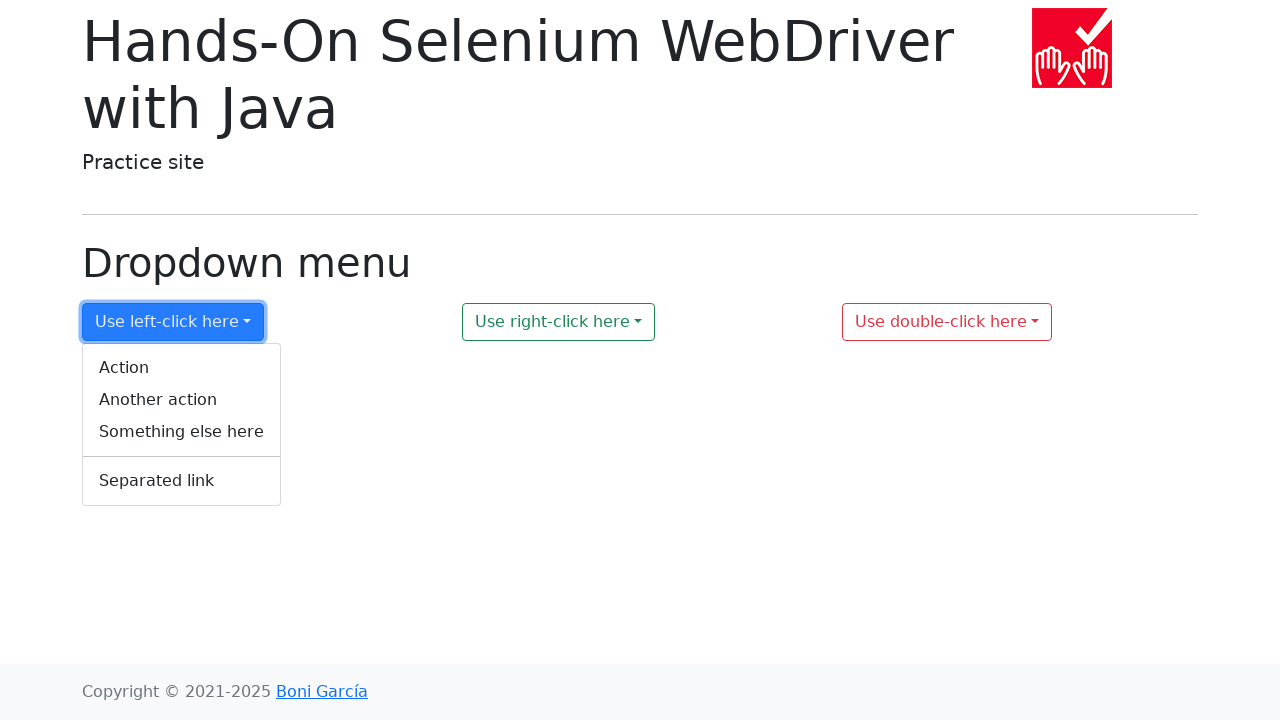

Waited 1 second for dropdown 1 to open
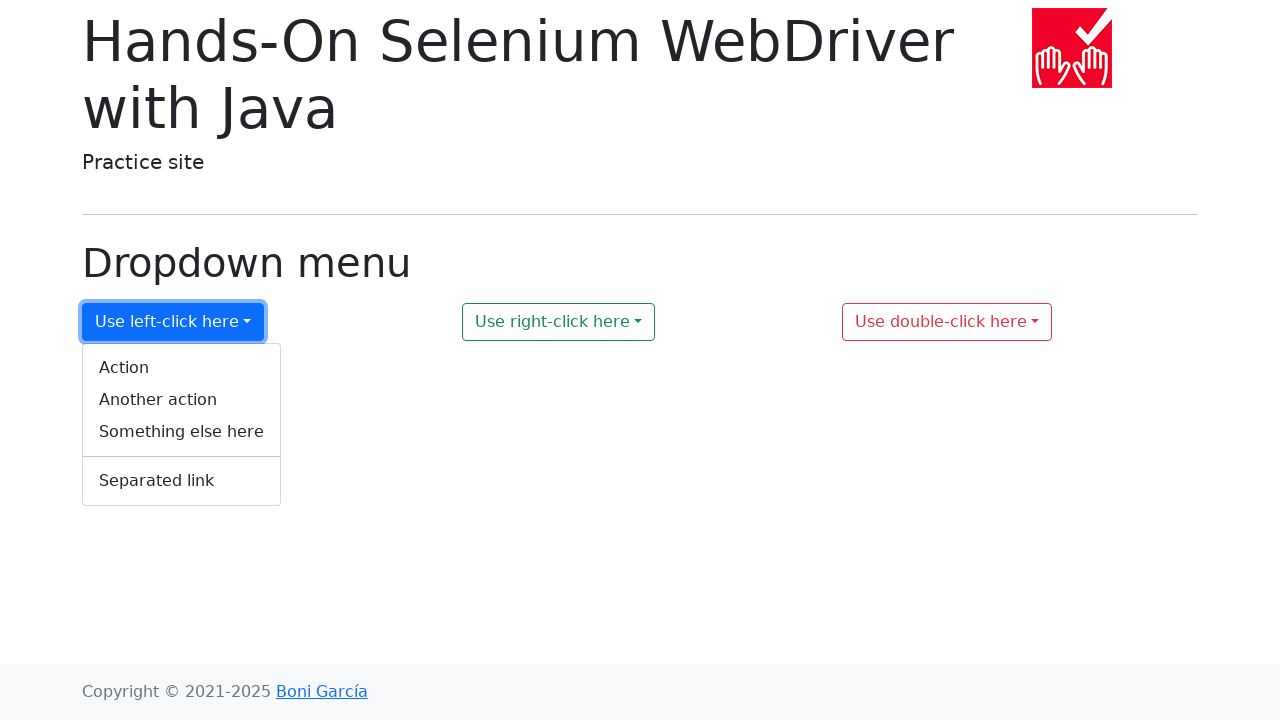

Right clicked (context click) on dropdown 2 at (559, 322) on #my-dropdown-2
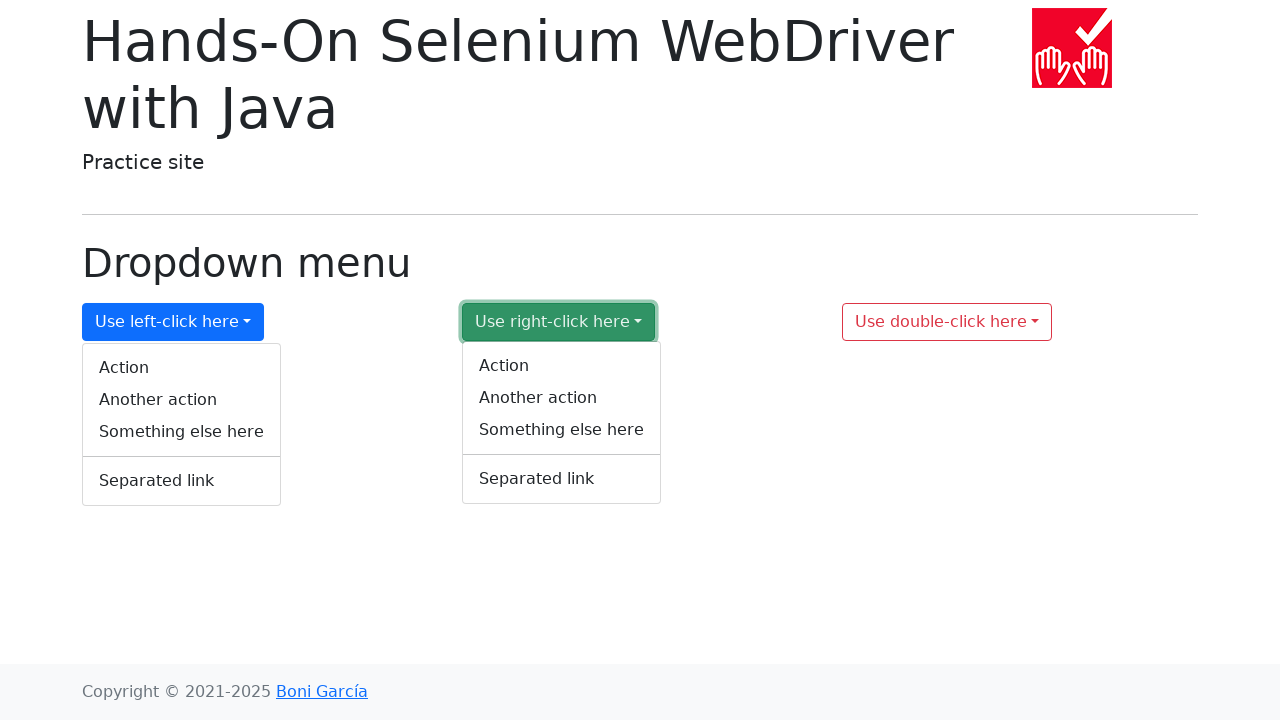

Waited 1 second for context menu to appear
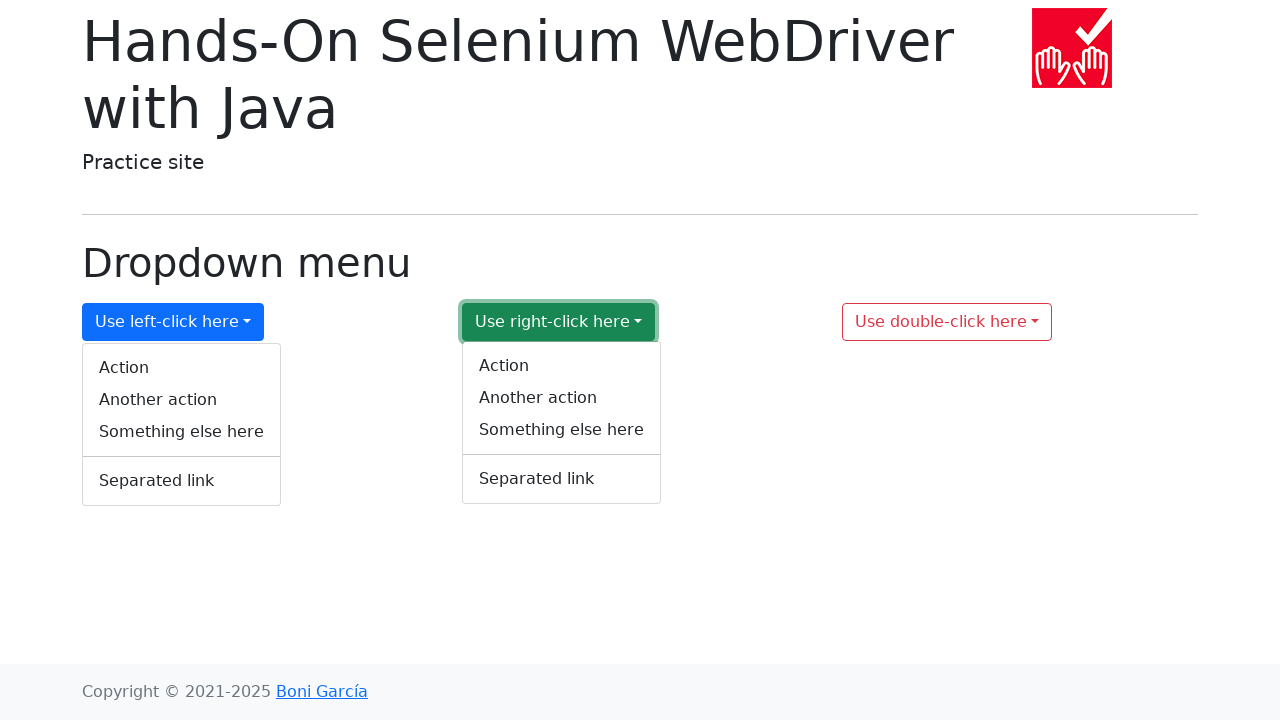

Double clicked on dropdown 3 at (947, 322) on #my-dropdown-3
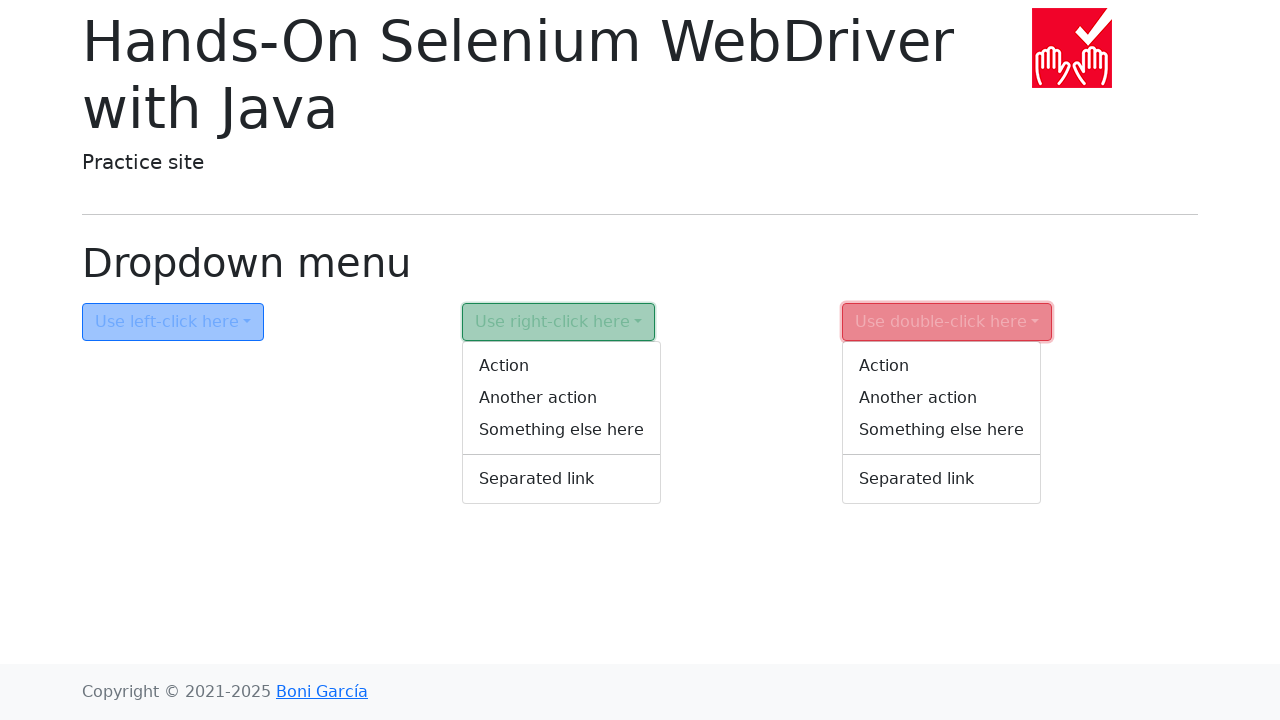

Waited 1 second for dropdown 3 to respond to double click
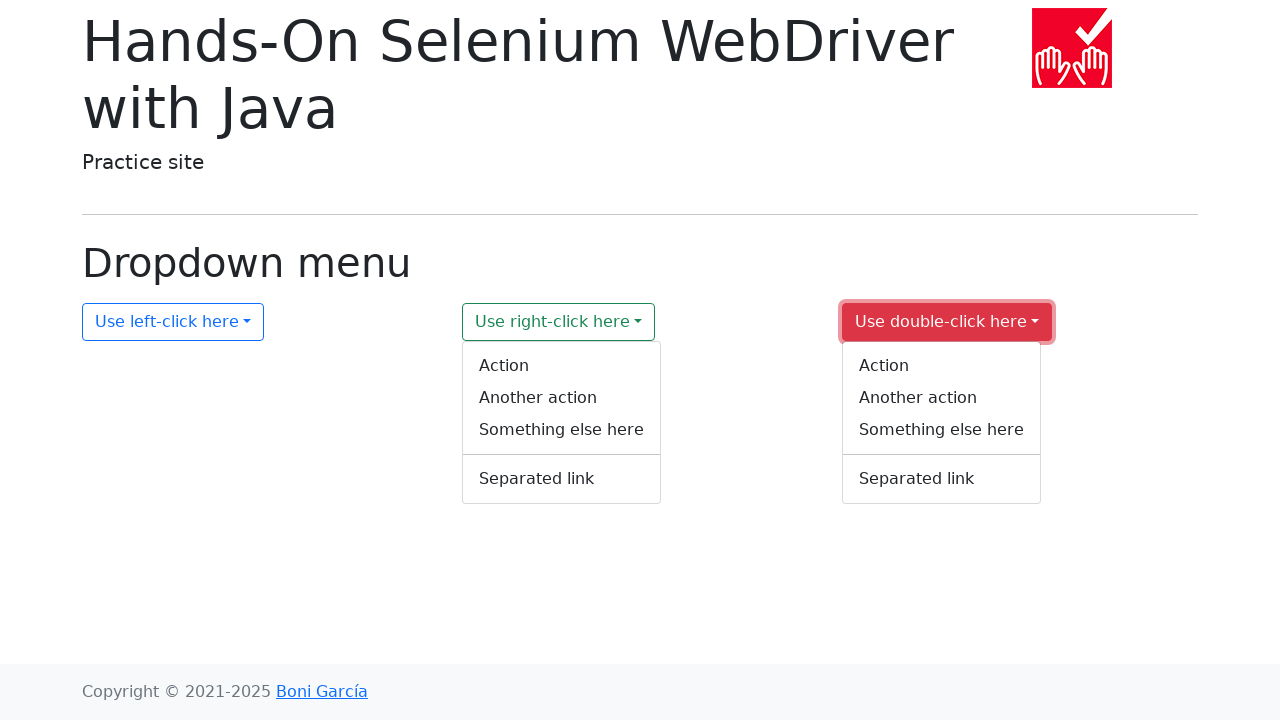

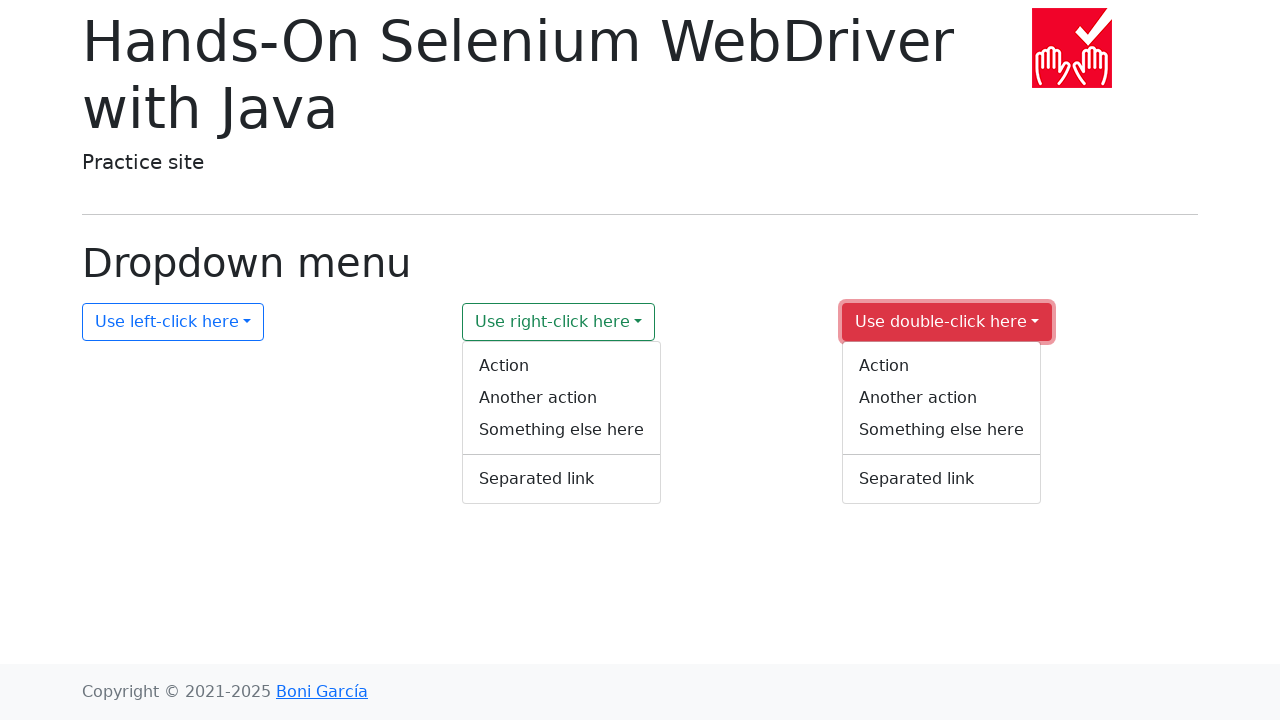